Tests editing a todo item by double-clicking and entering new text

Starting URL: https://demo.playwright.dev/todomvc

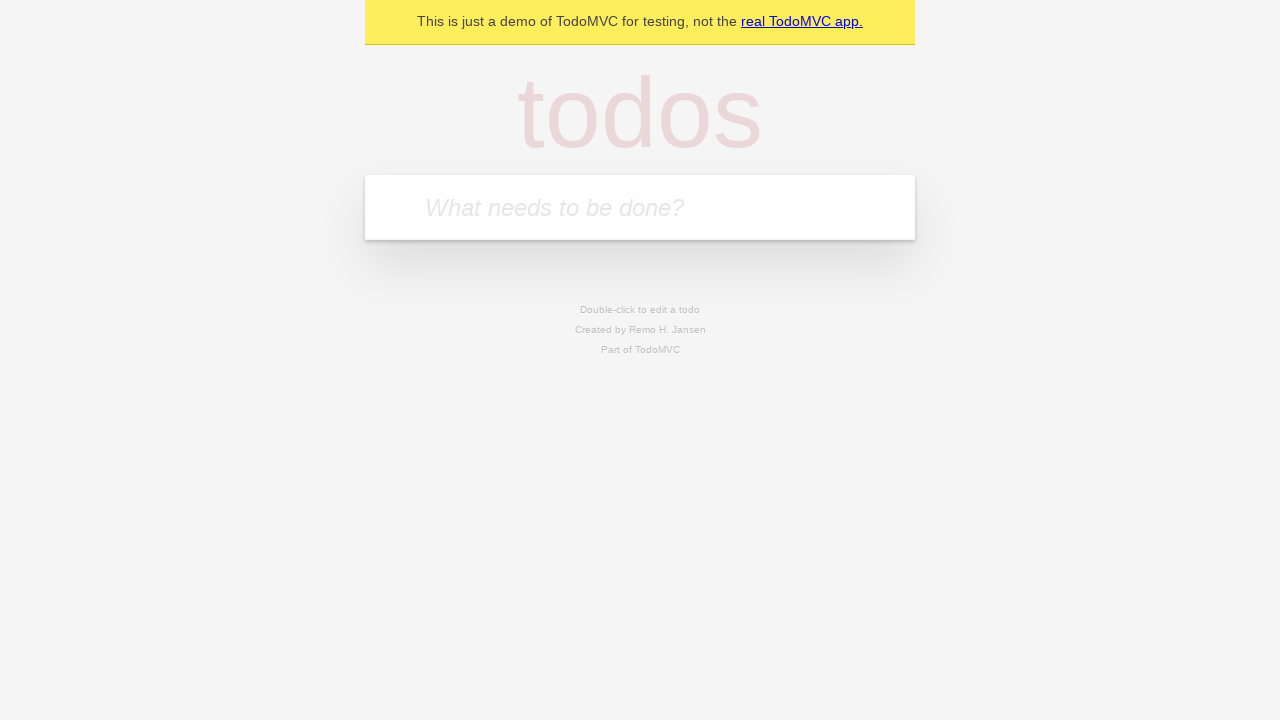

Filled todo input with 'buy some cheese' on internal:attr=[placeholder="What needs to be done?"i]
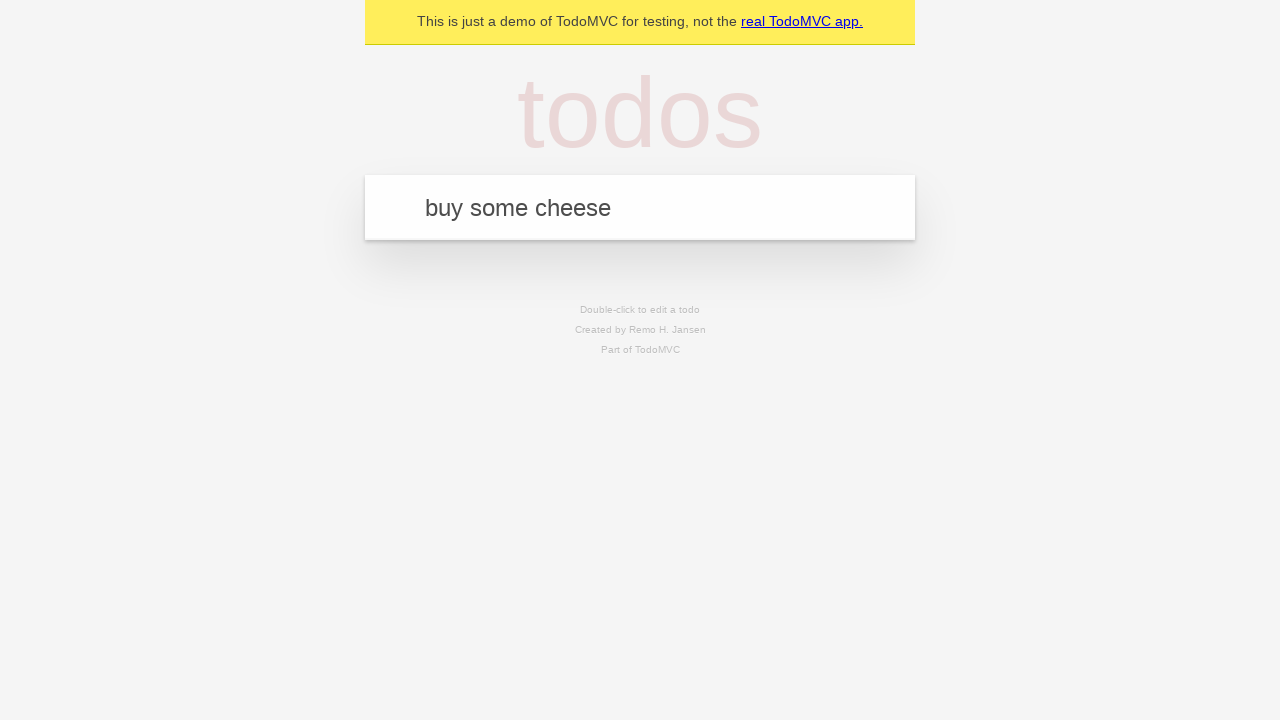

Pressed Enter to create first todo on internal:attr=[placeholder="What needs to be done?"i]
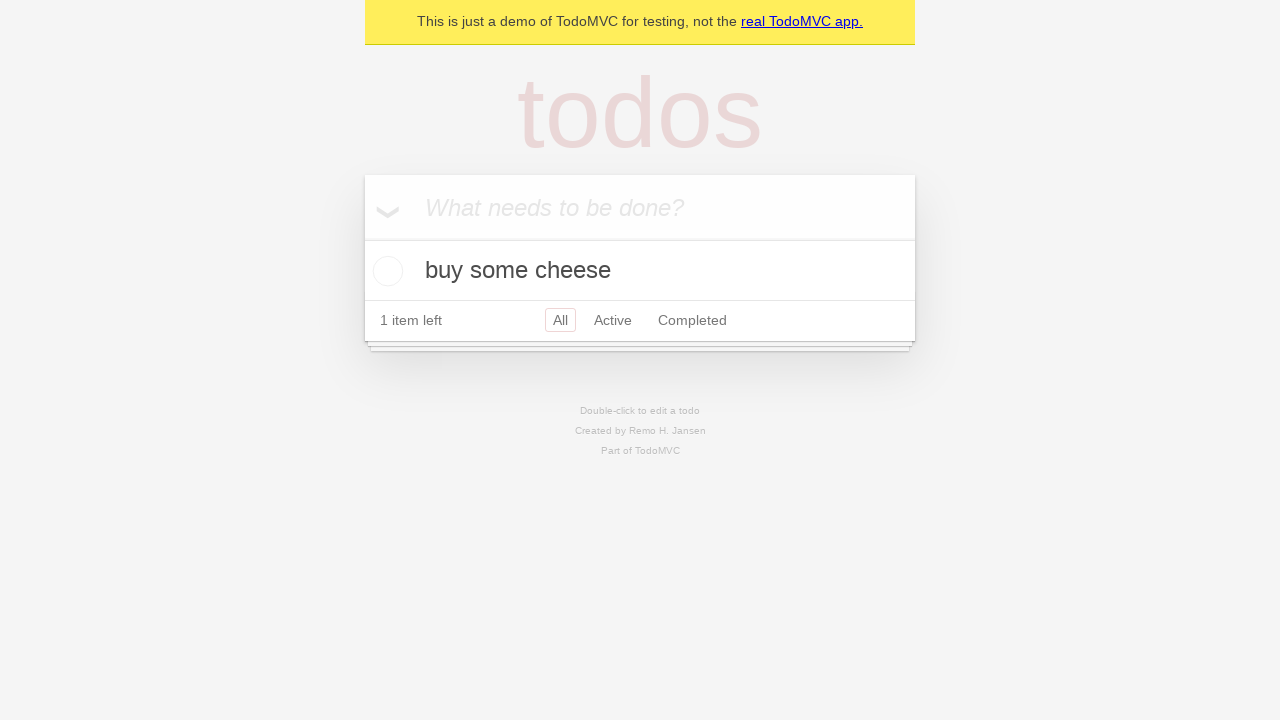

Filled todo input with 'feed the cat' on internal:attr=[placeholder="What needs to be done?"i]
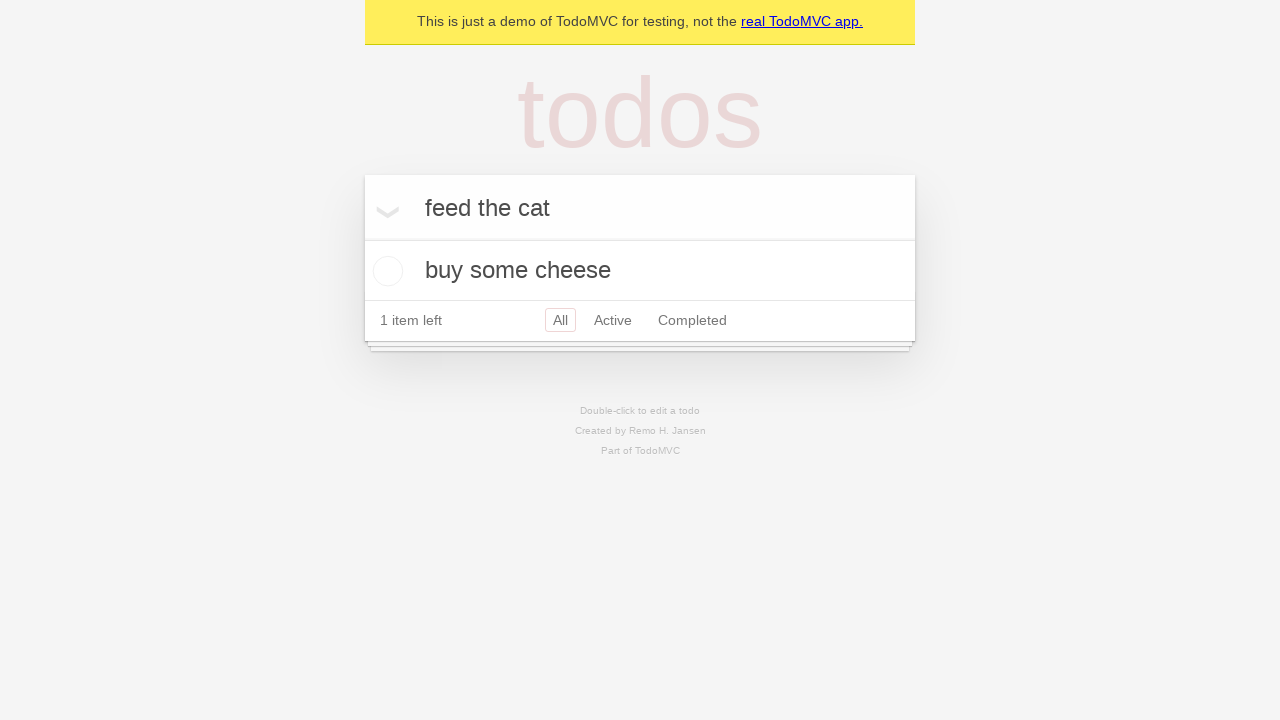

Pressed Enter to create second todo on internal:attr=[placeholder="What needs to be done?"i]
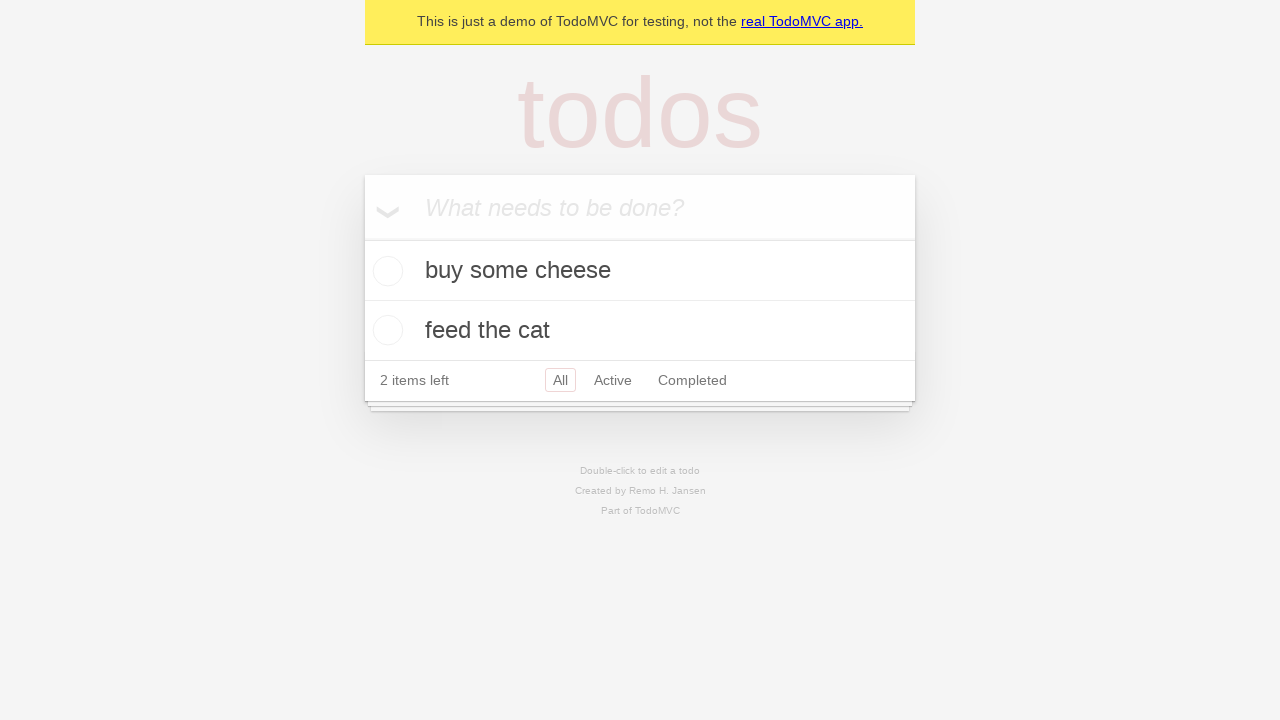

Filled todo input with 'book a doctors appointment' on internal:attr=[placeholder="What needs to be done?"i]
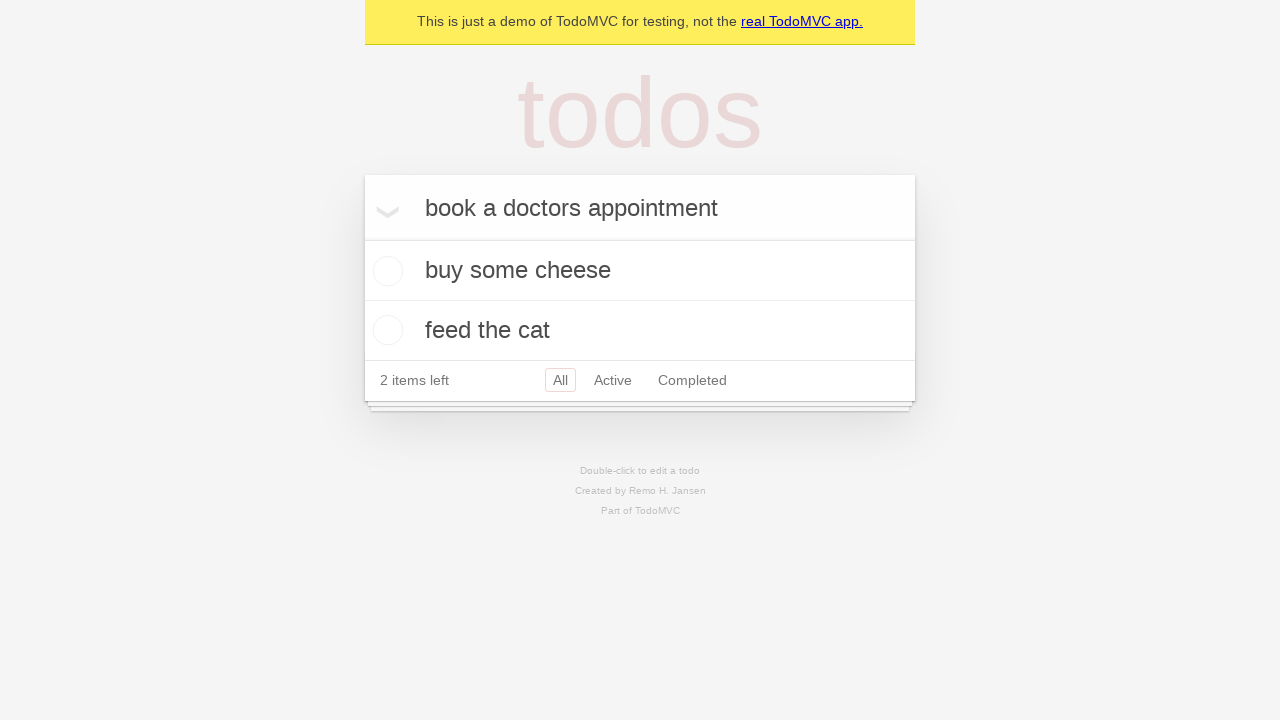

Pressed Enter to create third todo on internal:attr=[placeholder="What needs to be done?"i]
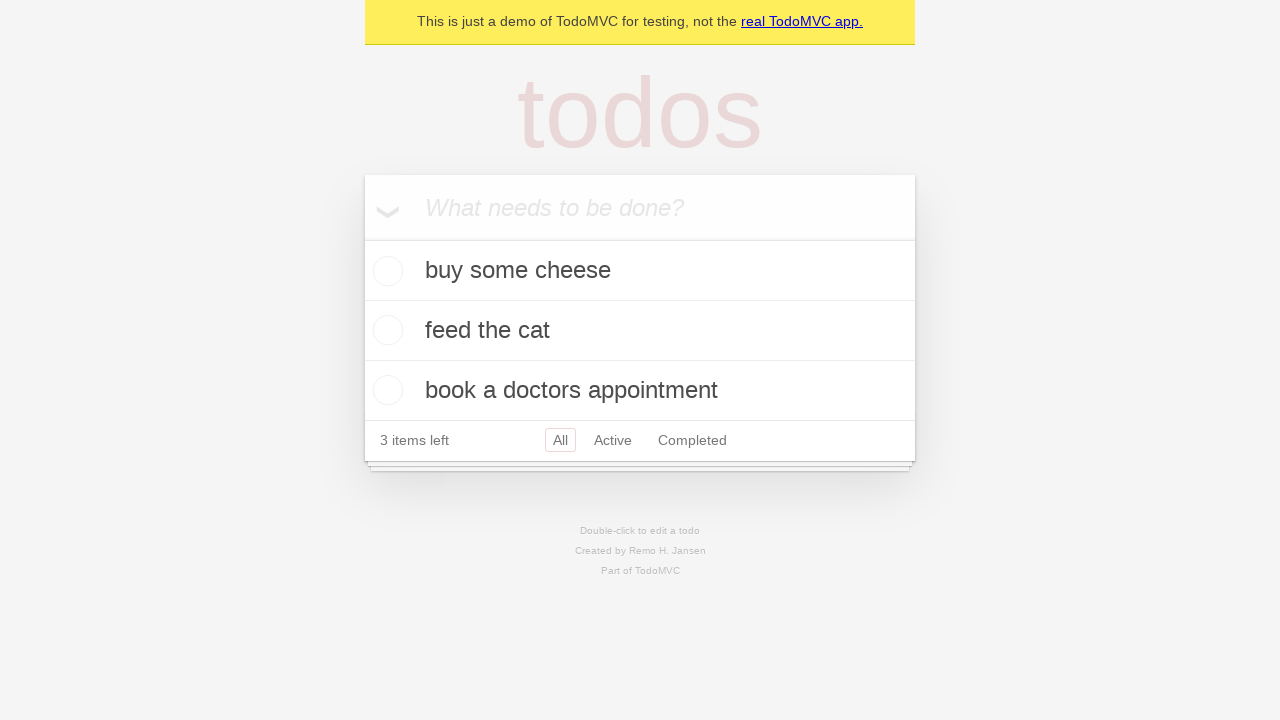

Waited for all three todos to load
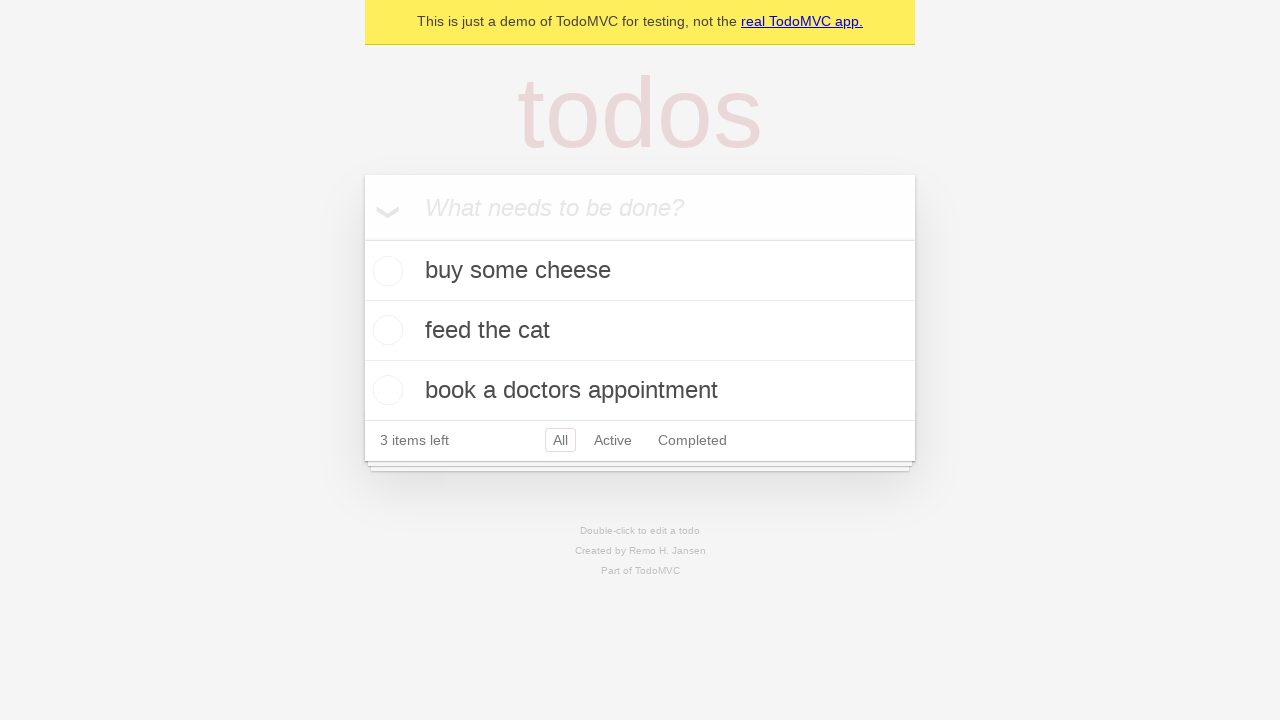

Retrieved second todo item
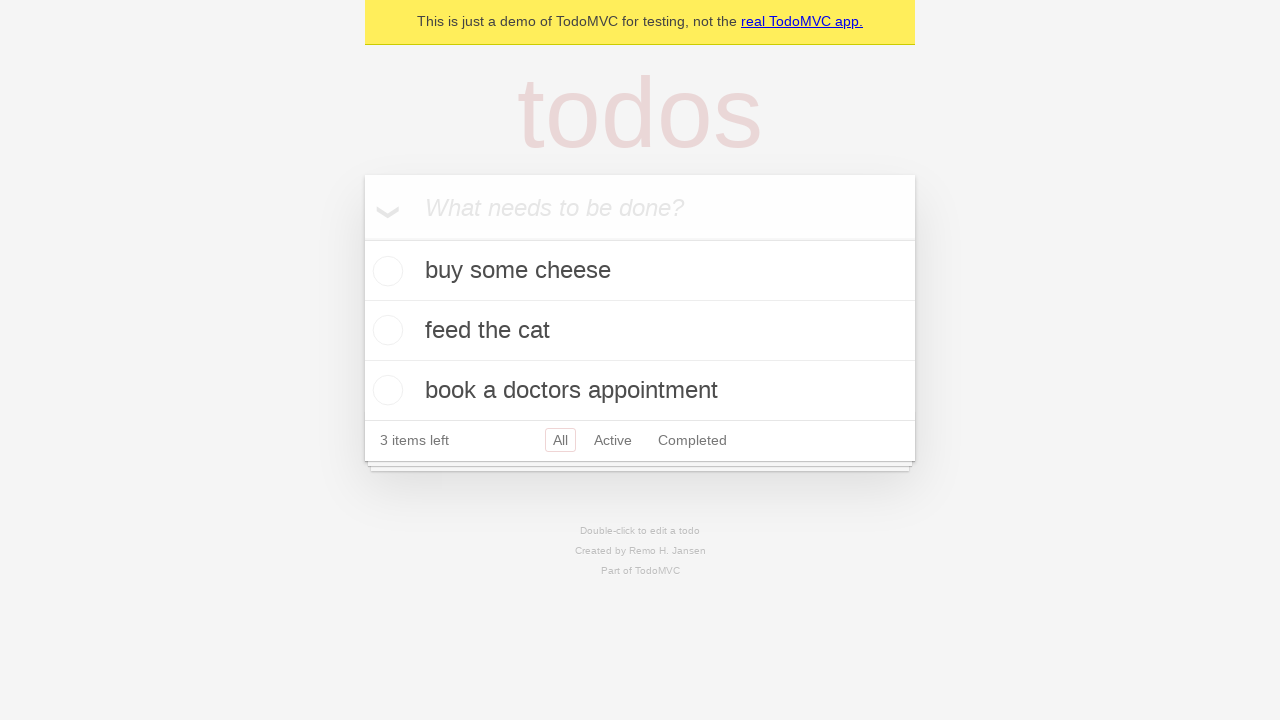

Double-clicked on second todo to enter edit mode at (640, 331) on internal:testid=[data-testid="todo-item"s] >> nth=1
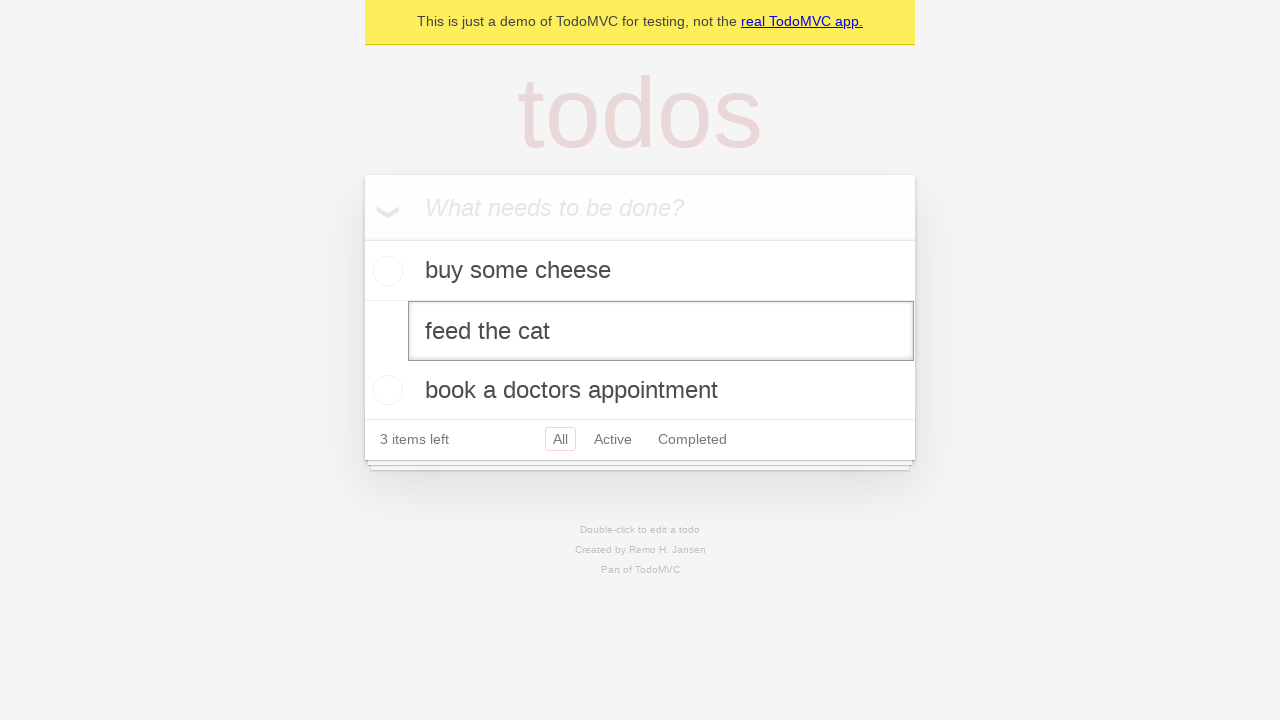

Filled edit textbox with 'buy some sausages' on internal:testid=[data-testid="todo-item"s] >> nth=1 >> internal:role=textbox[nam
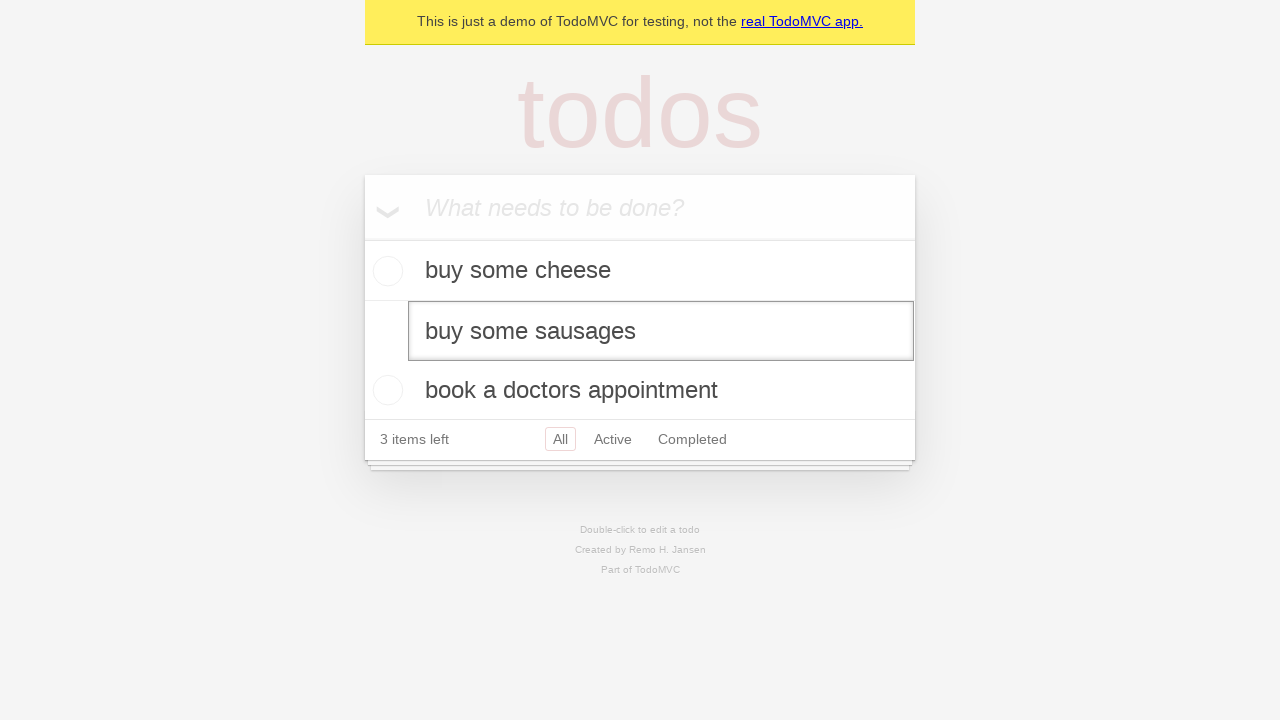

Pressed Enter to confirm edited todo text on internal:testid=[data-testid="todo-item"s] >> nth=1 >> internal:role=textbox[nam
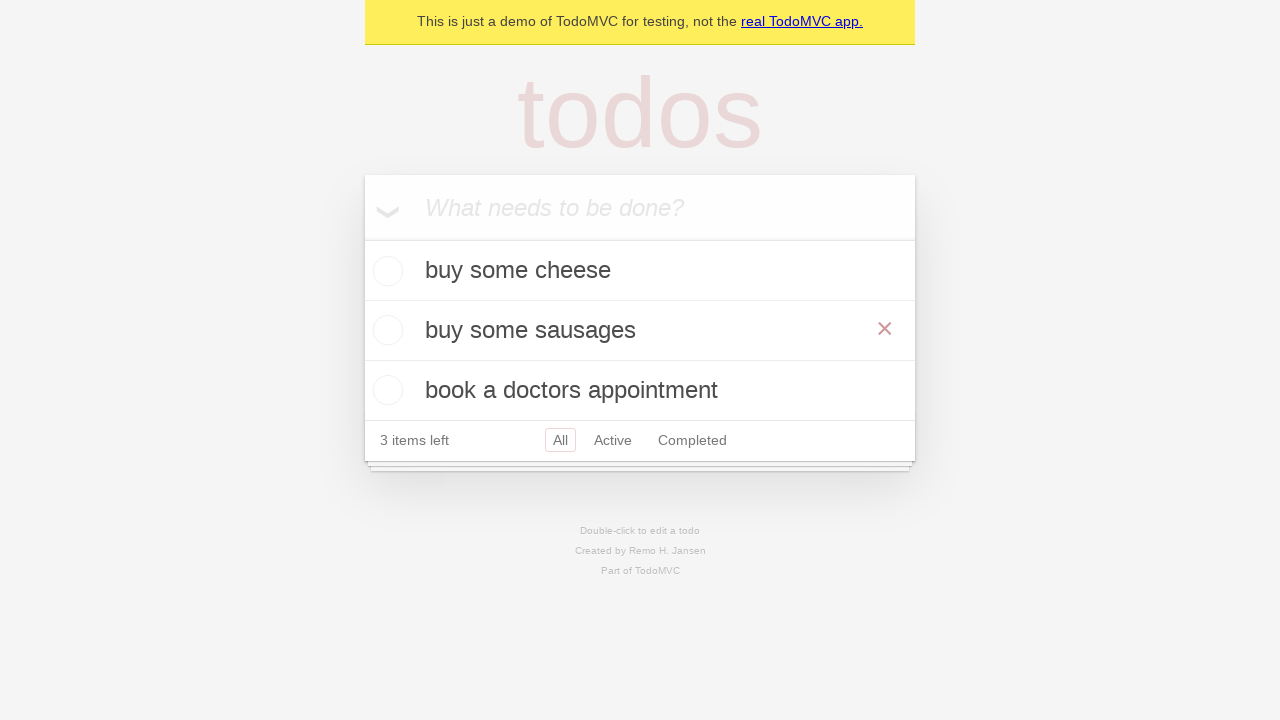

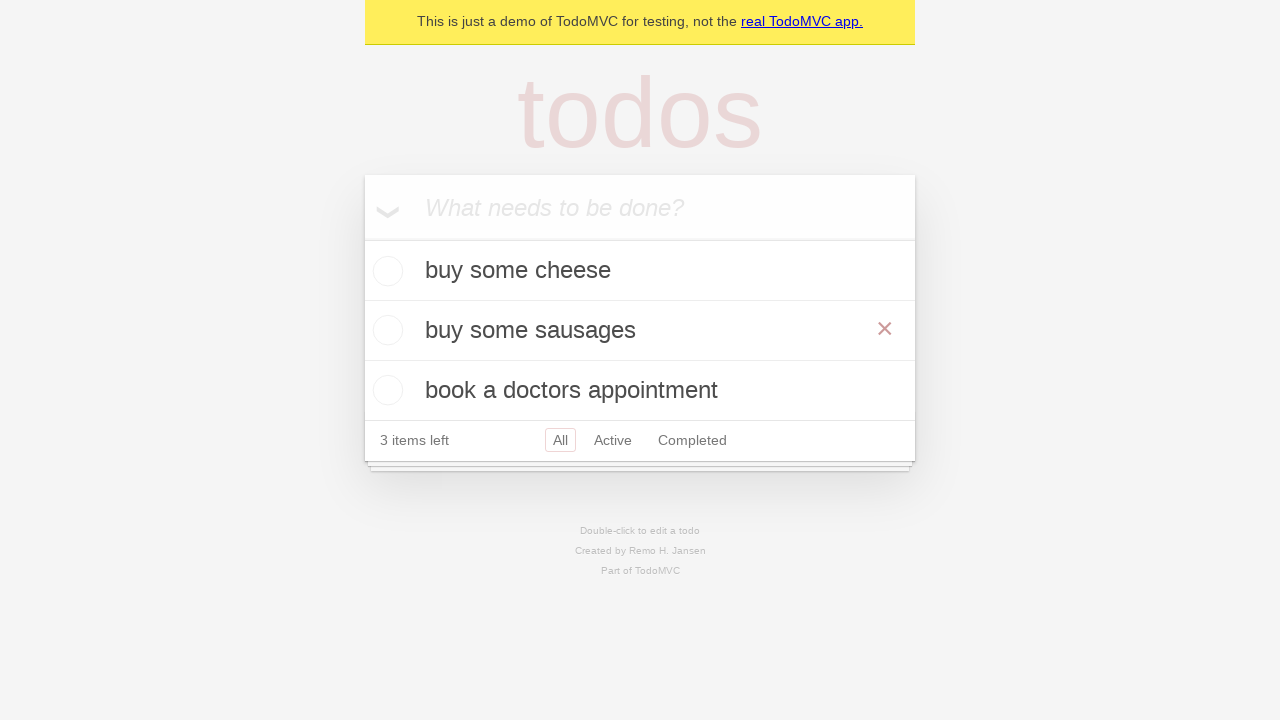